Tests radio button functionality by selecting different options and verifying their states

Starting URL: https://demoqa.com/radio-button

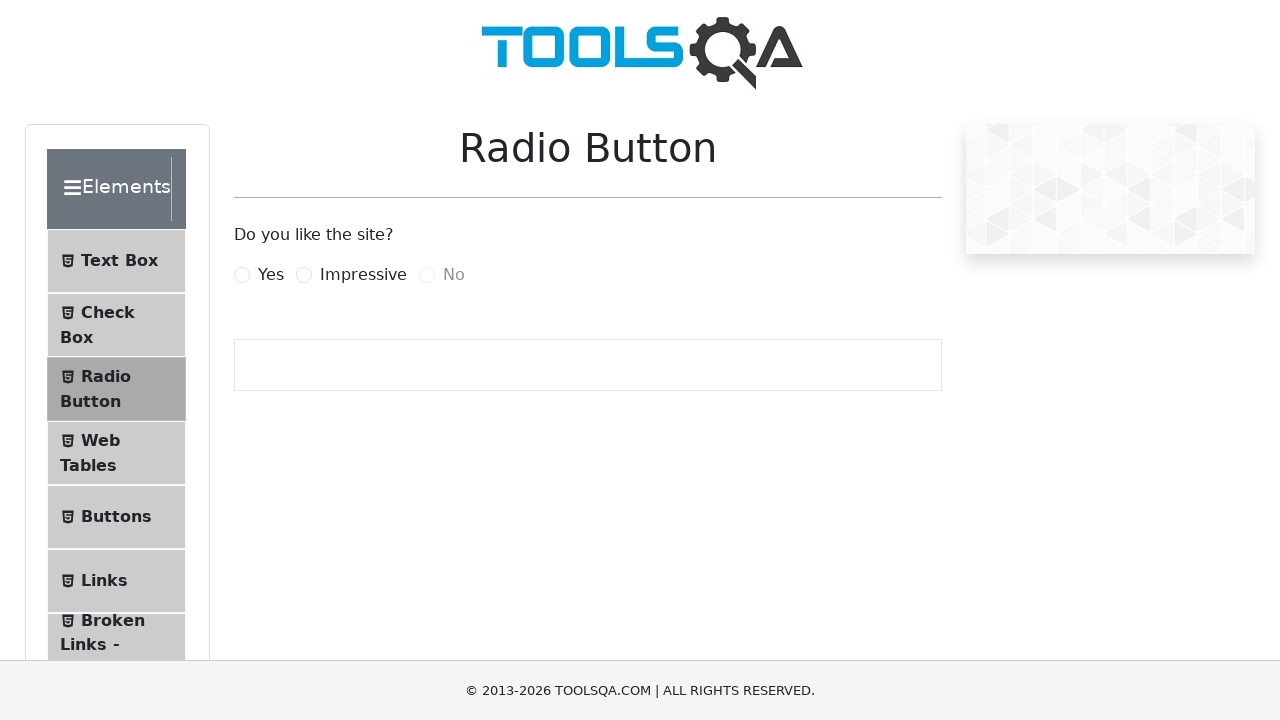

Clicked 'Yes' radio button at (271, 275) on label:text('Yes')
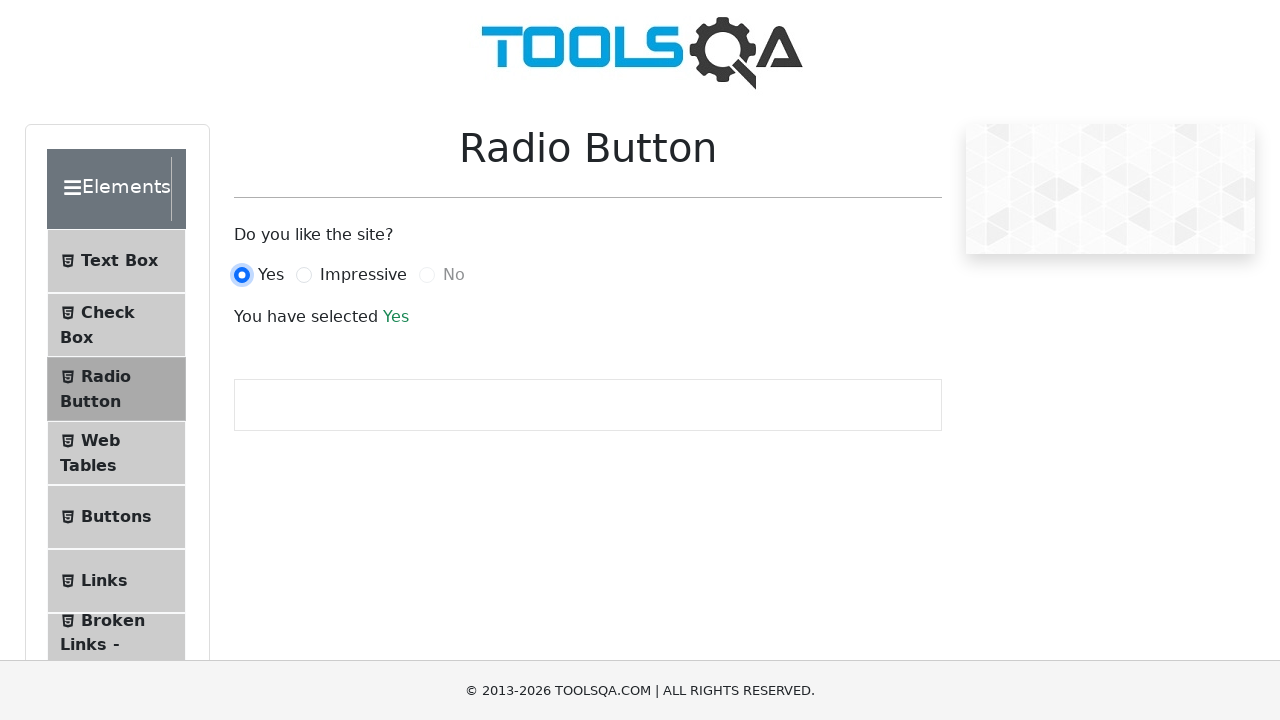

Clicked 'Impressive' radio button at (363, 275) on label[for='impressiveRadio']
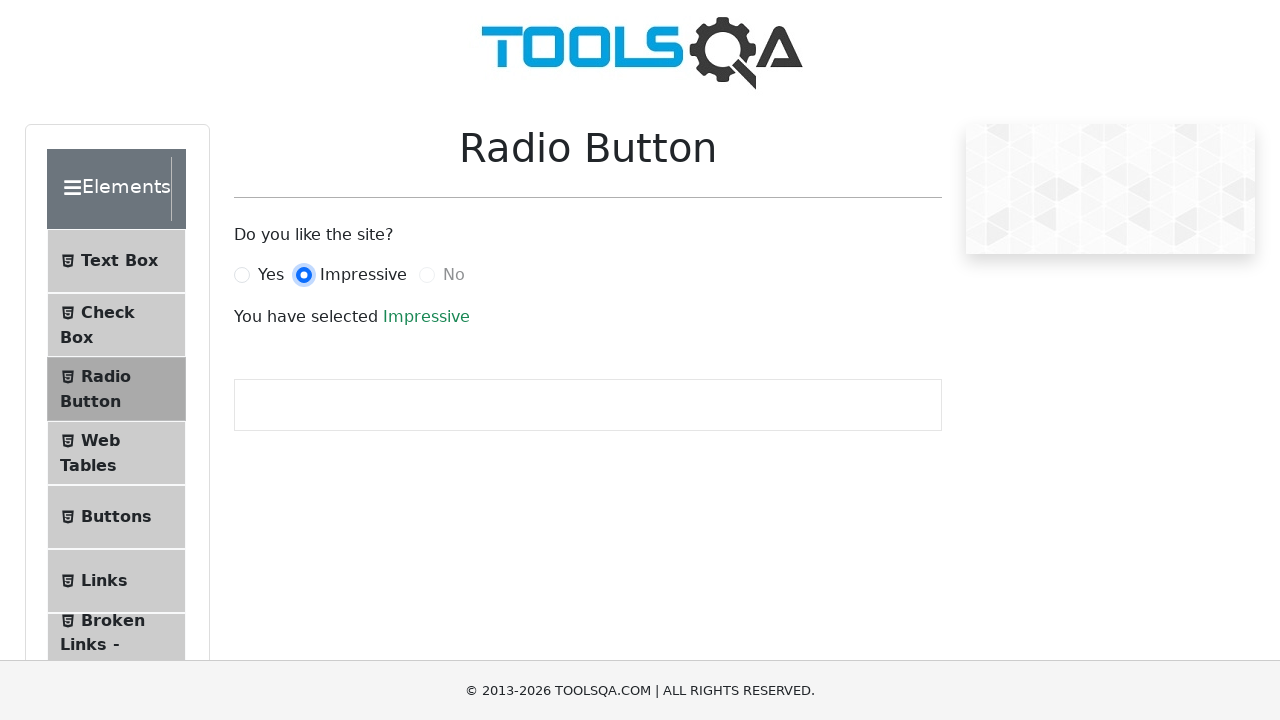

Located 'No' radio button to verify disabled state
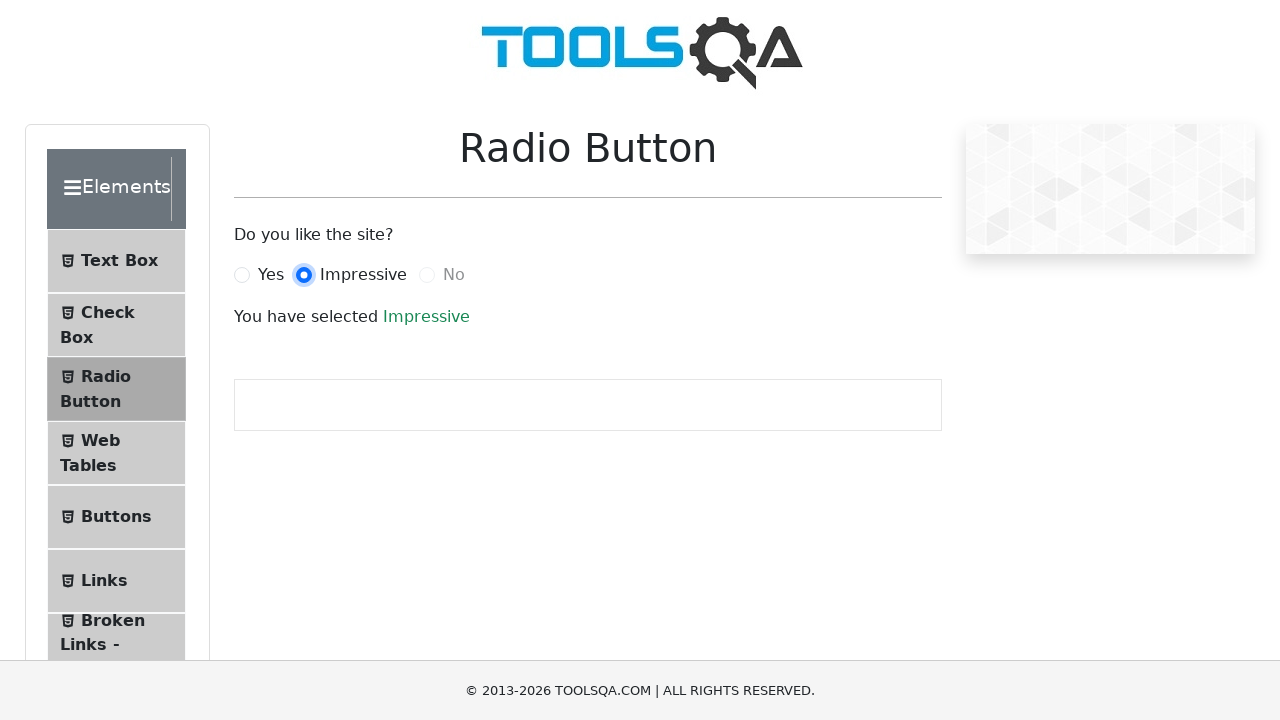

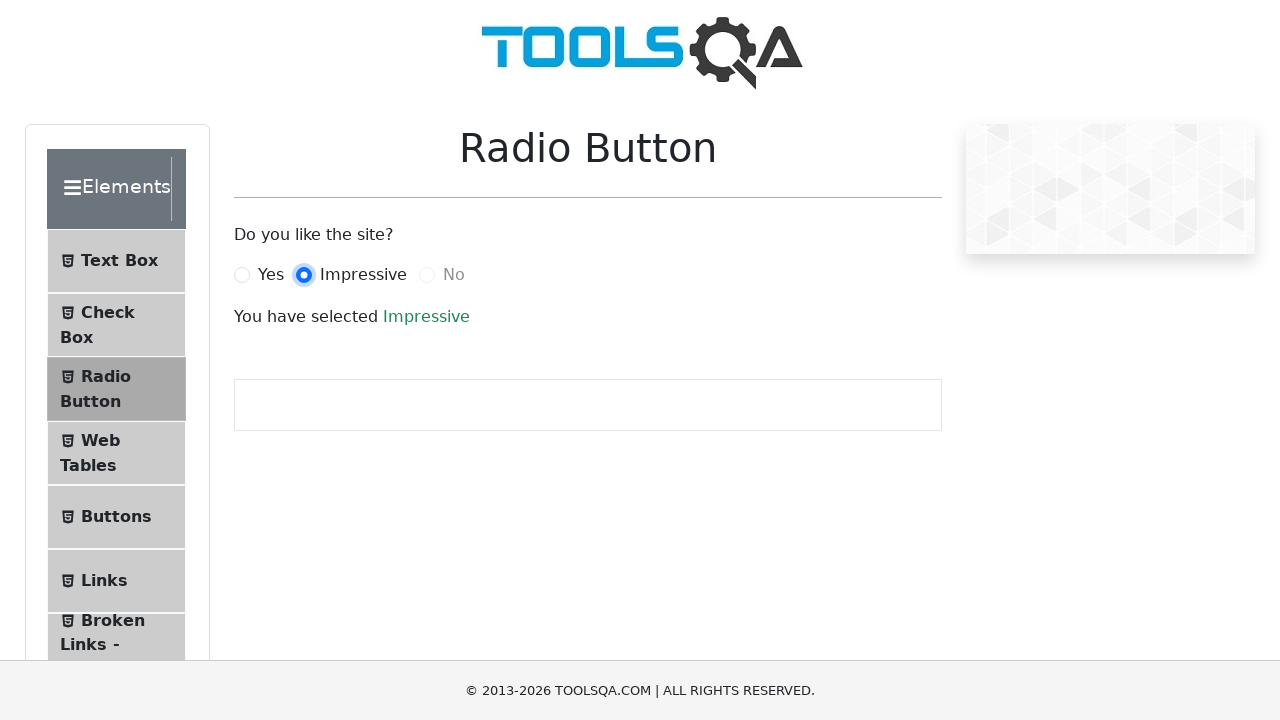